Tests keyboard actions by filling a username field and then using Ctrl+A and Delete to clear it

Starting URL: https://www.thetestingworld.com/testings

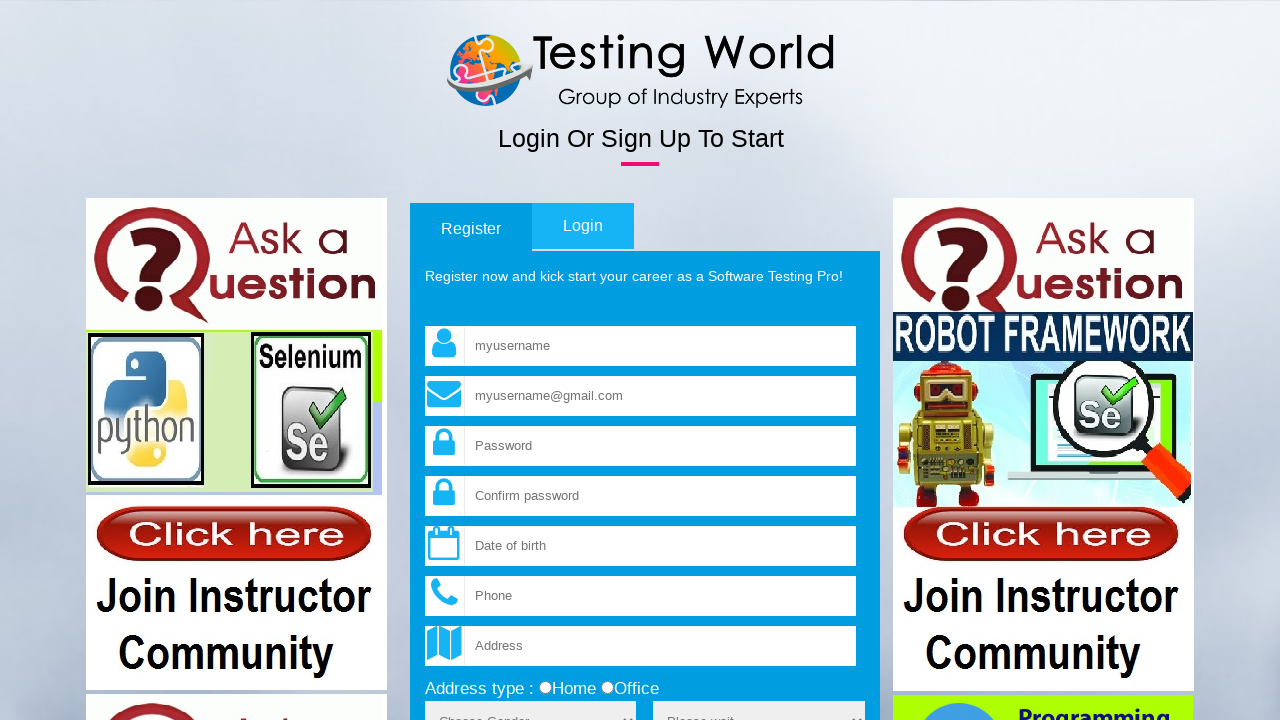

Filled username field with 'priya' on input[name='fld_username']
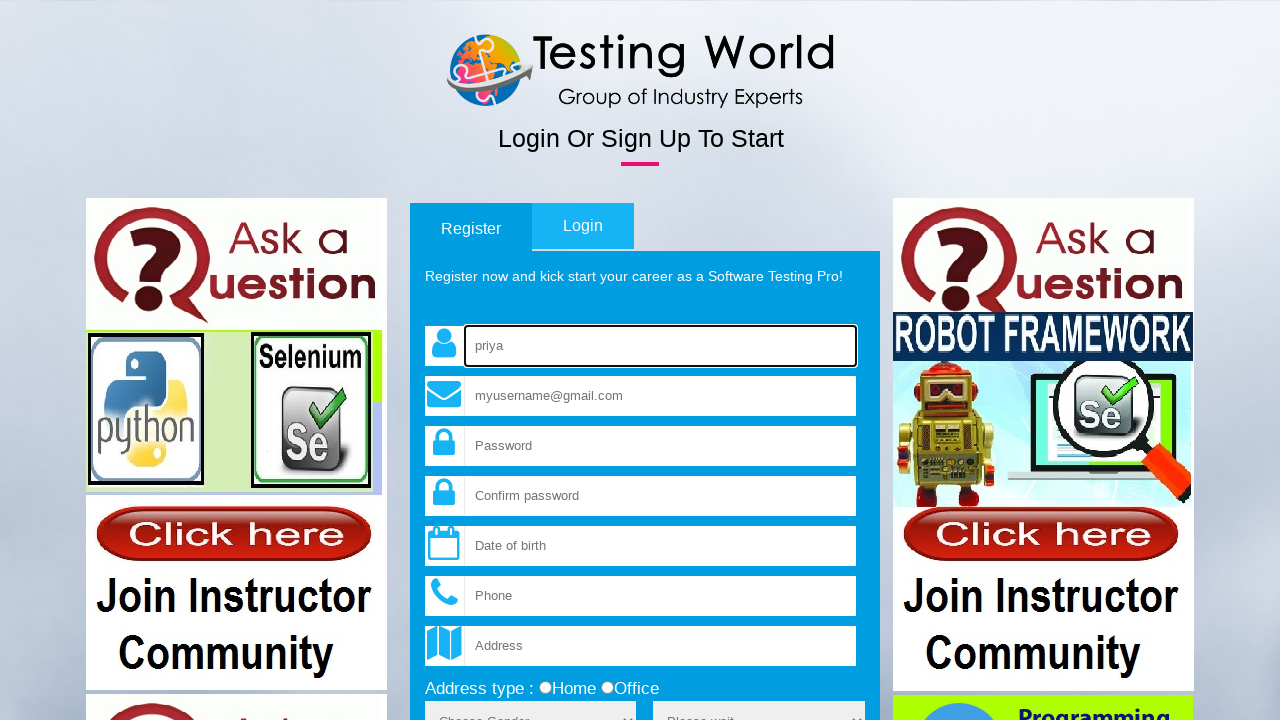

Pressed Ctrl+A to select all text in username field
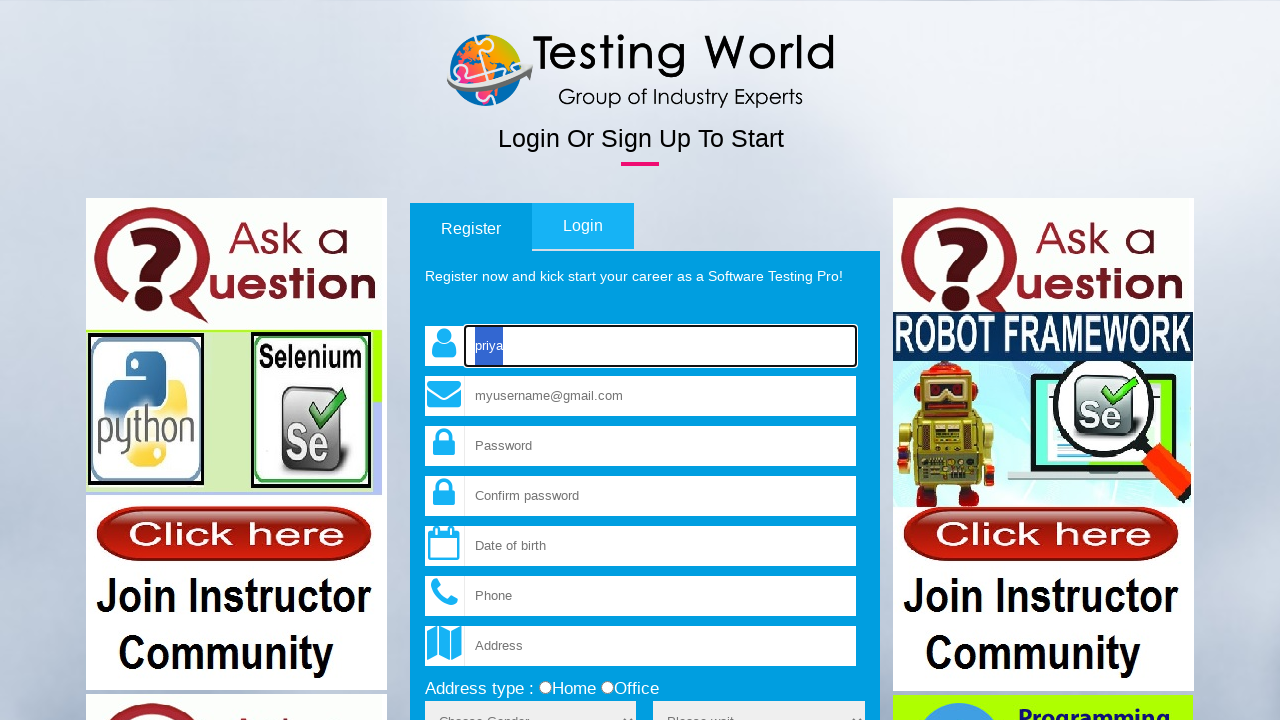

Pressed Delete to clear the selected text from username field
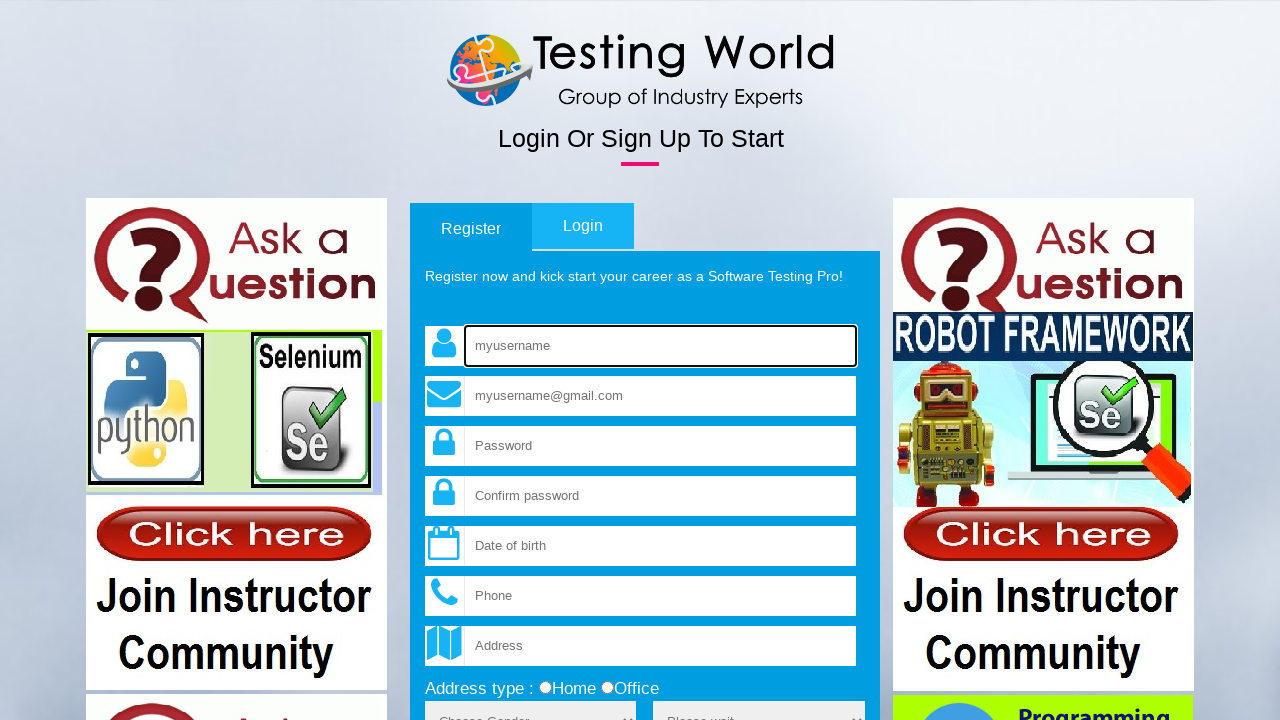

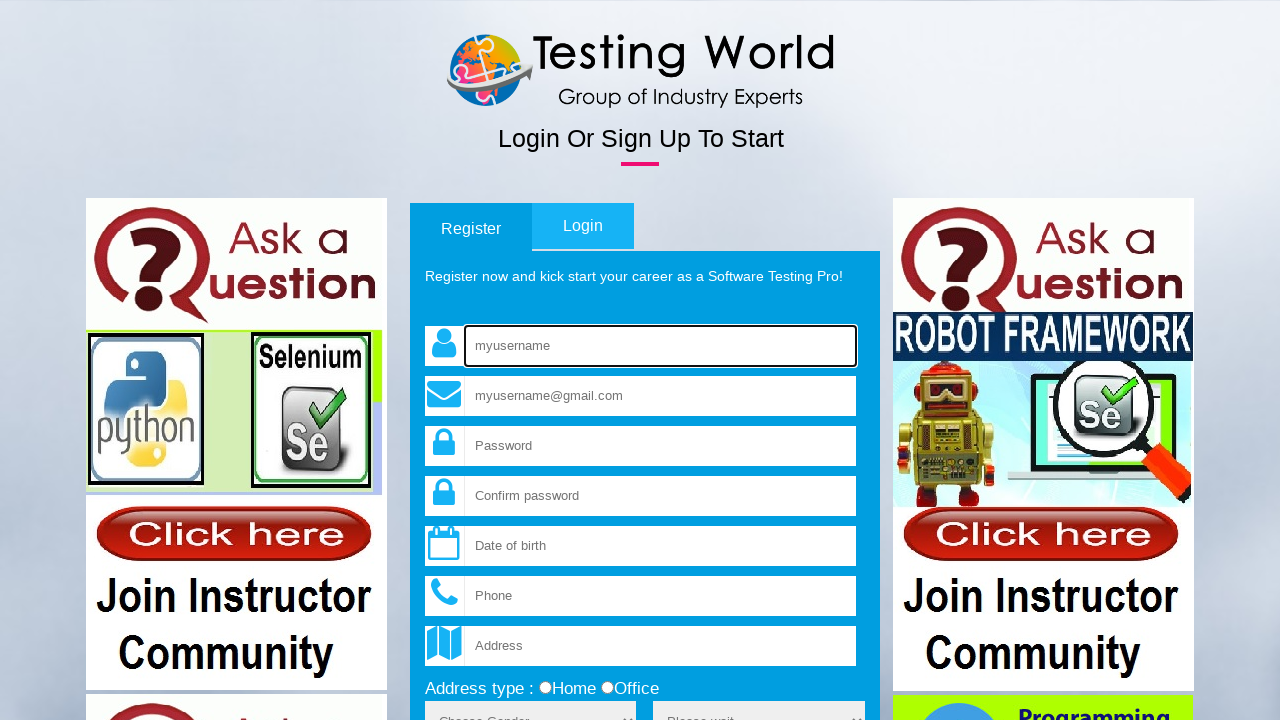